Tests train search functionality on erail.in by entering source station (MAS - Chennai), destination station (SBC - Bangalore), and submitting the search to view train listings.

Starting URL: https://erail.in

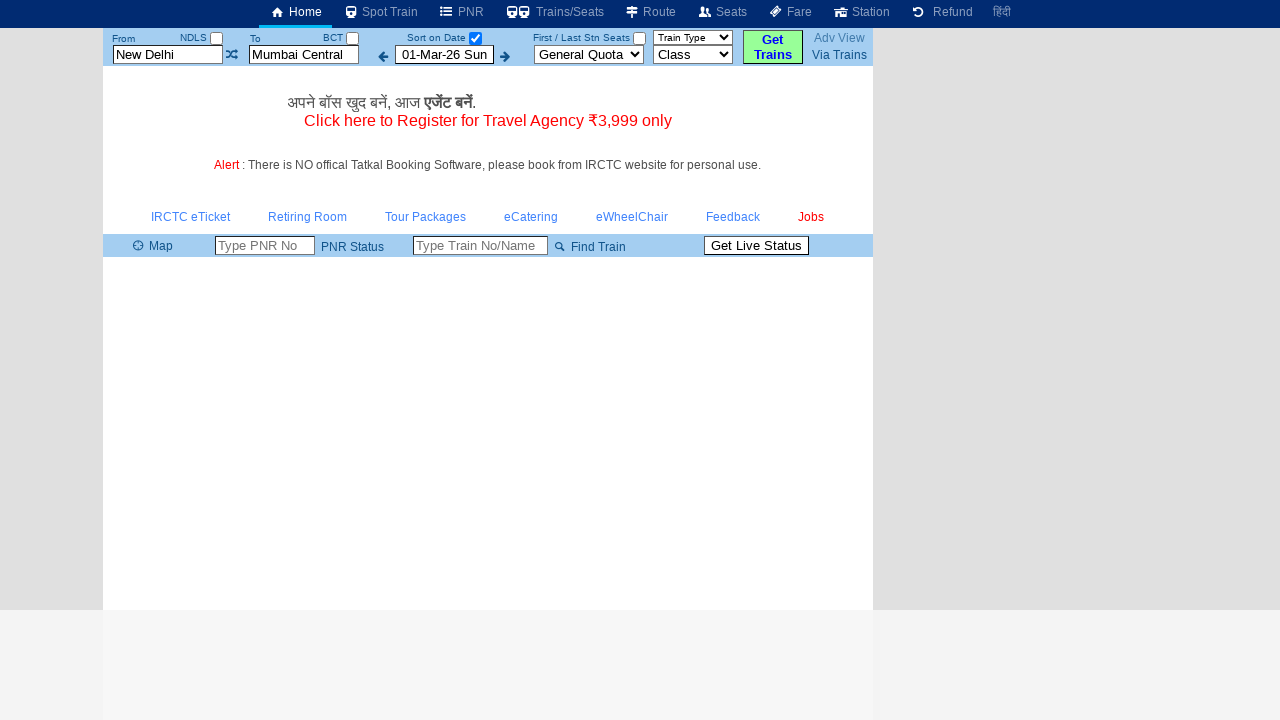

Cleared source station field on #txtStationFrom
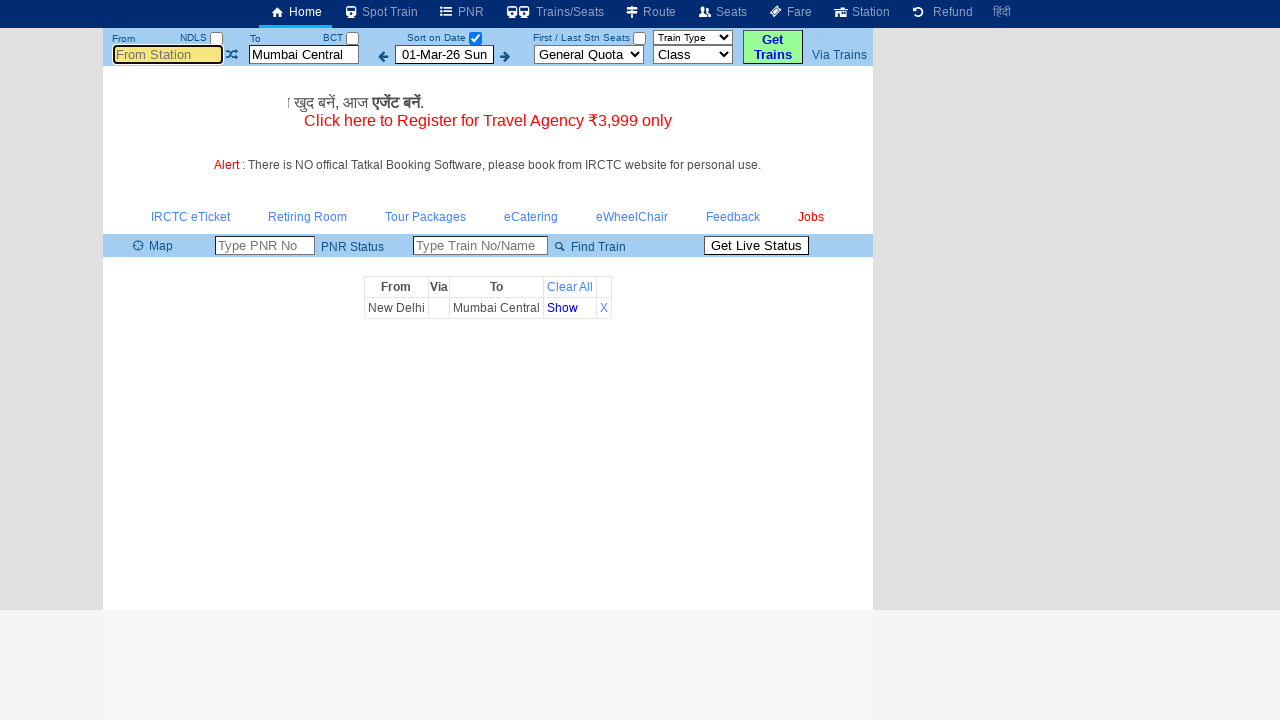

Filled source station field with 'MAS' (Chennai) on #txtStationFrom
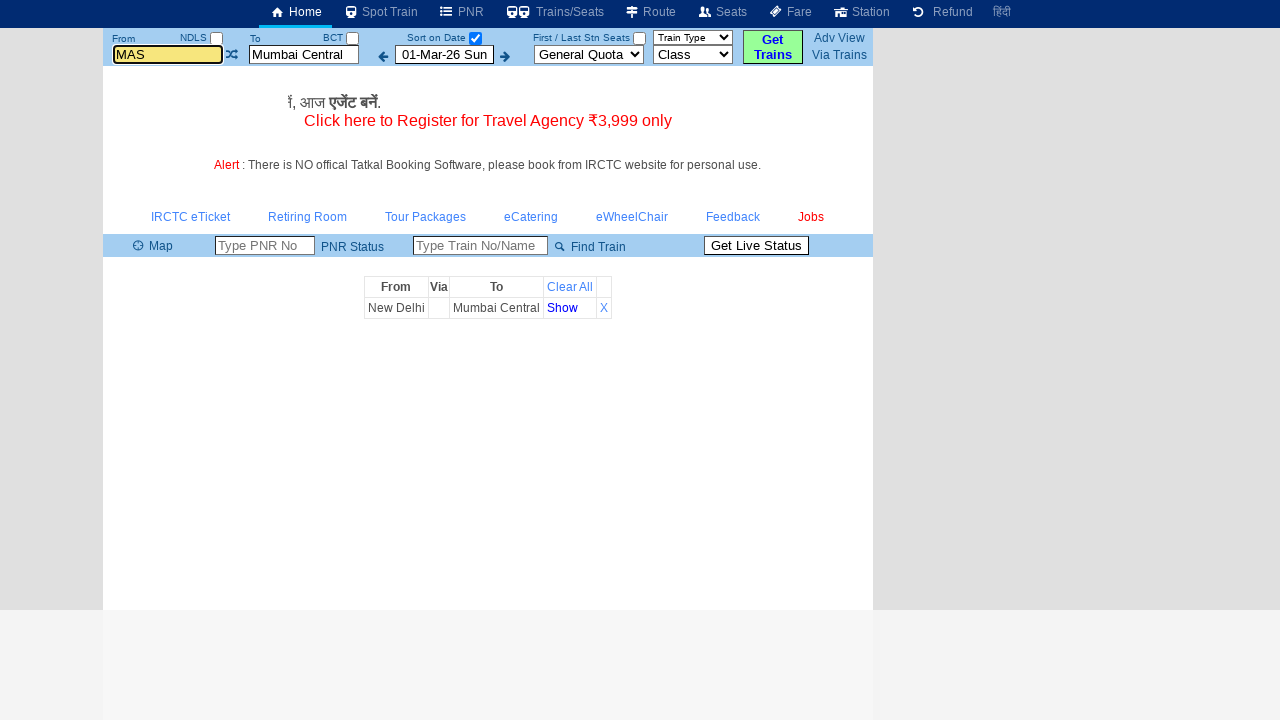

Pressed Tab to confirm source station selection
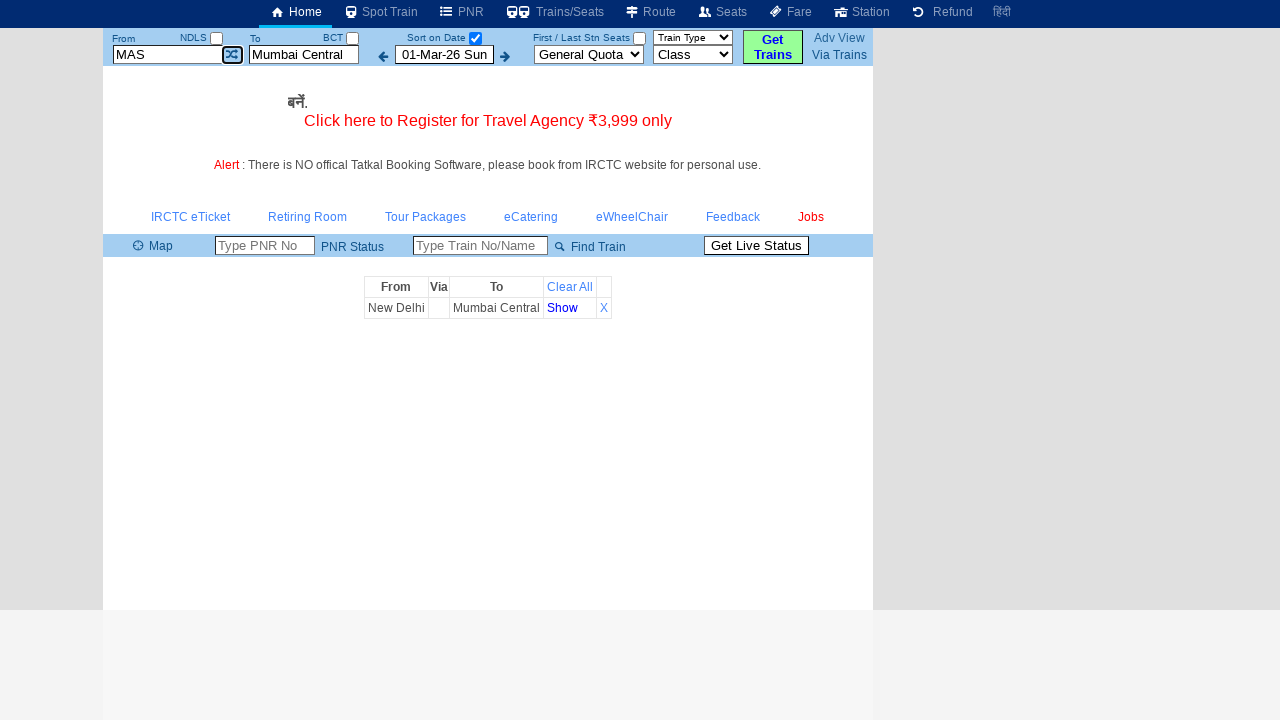

Waited 3 seconds for autocomplete processing
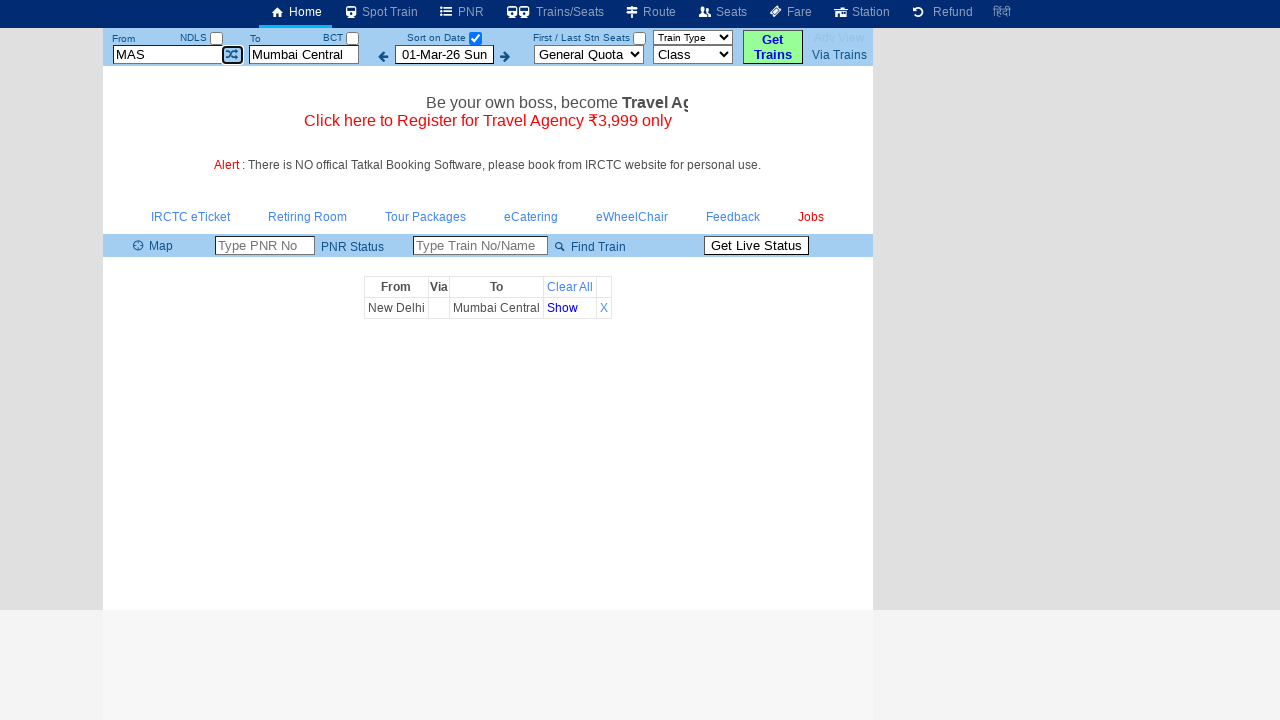

Cleared destination station field on #txtStationTo
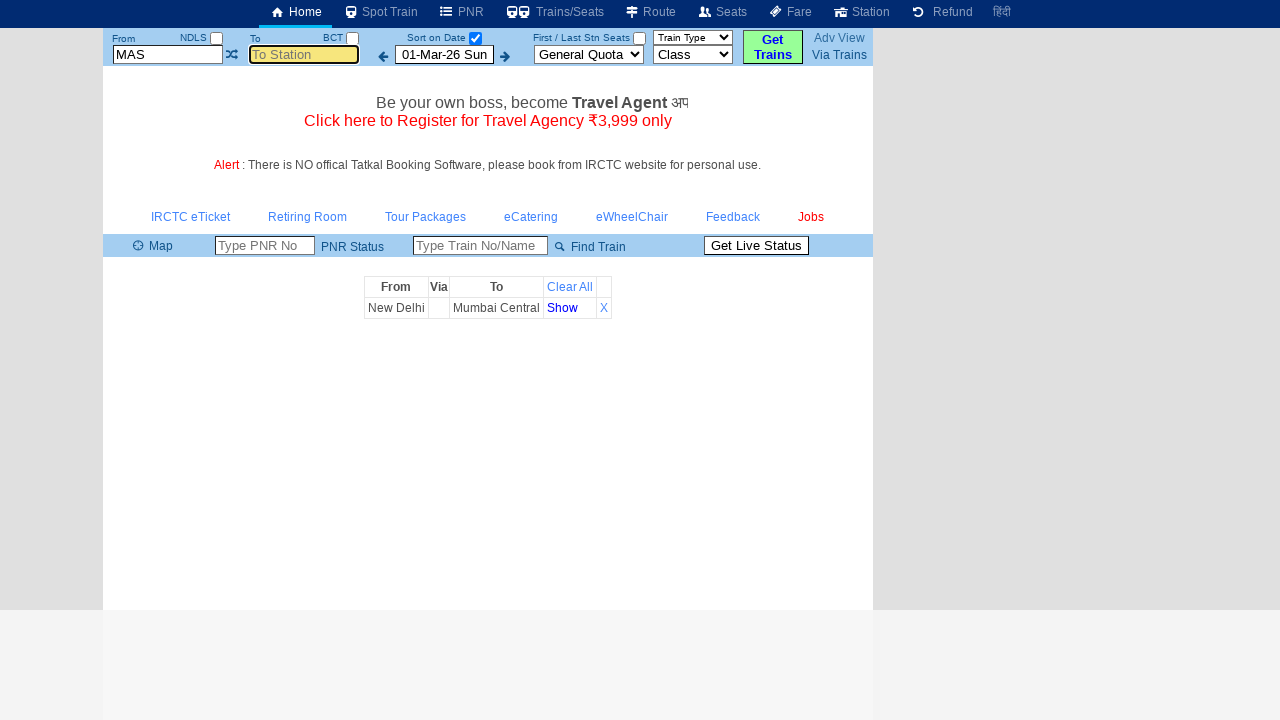

Filled destination station field with 'SBC' (Bangalore) on #txtStationTo
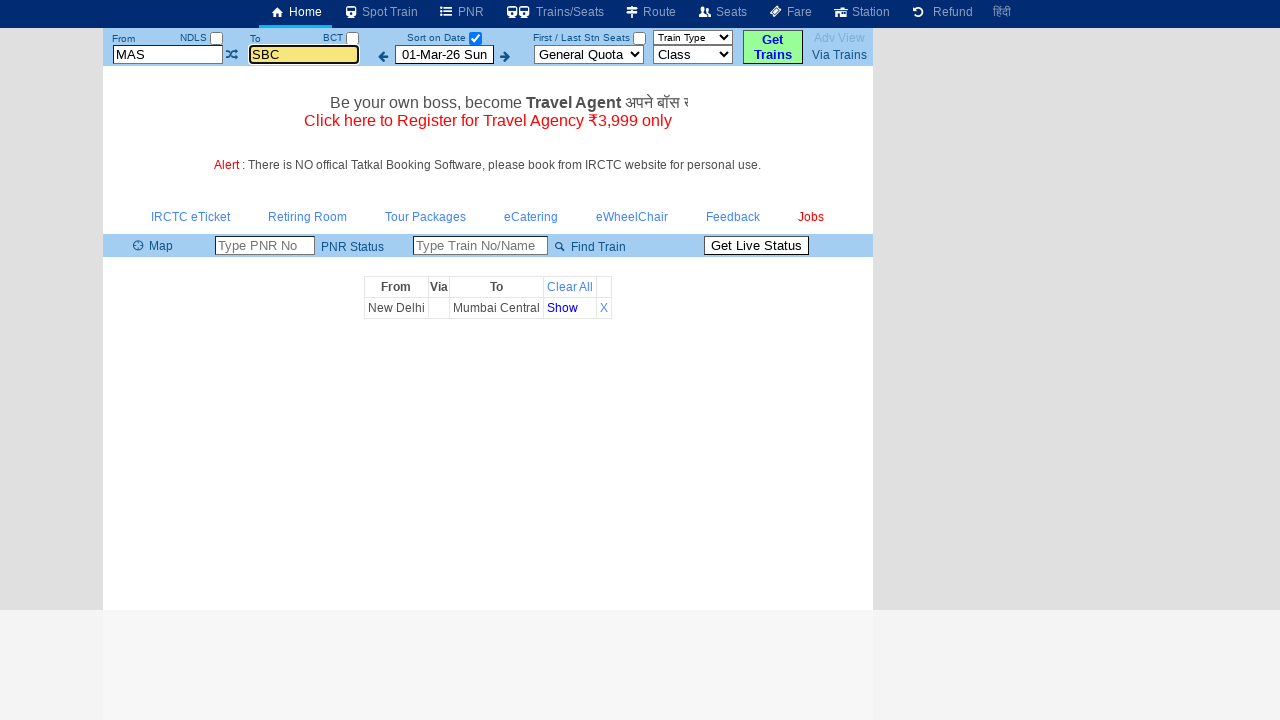

Pressed Tab to confirm destination station selection
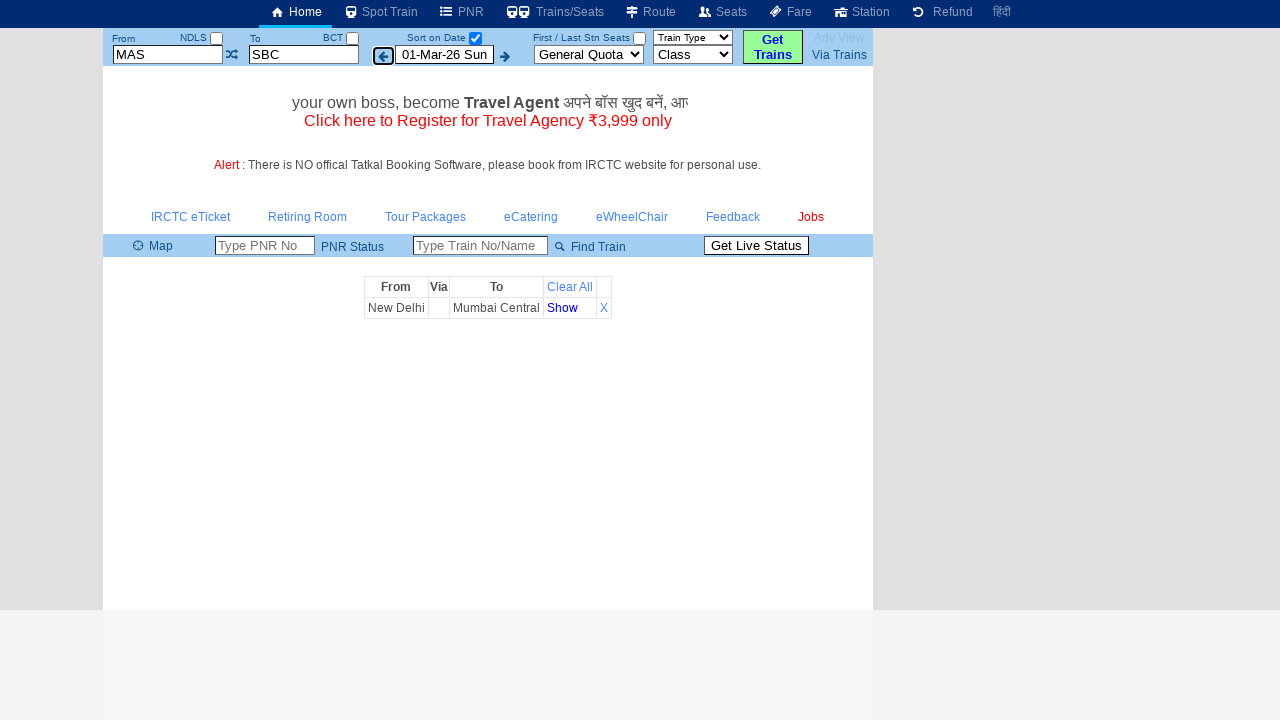

Clicked date checkbox to initiate train search at (475, 38) on input#chkSelectDateOnly
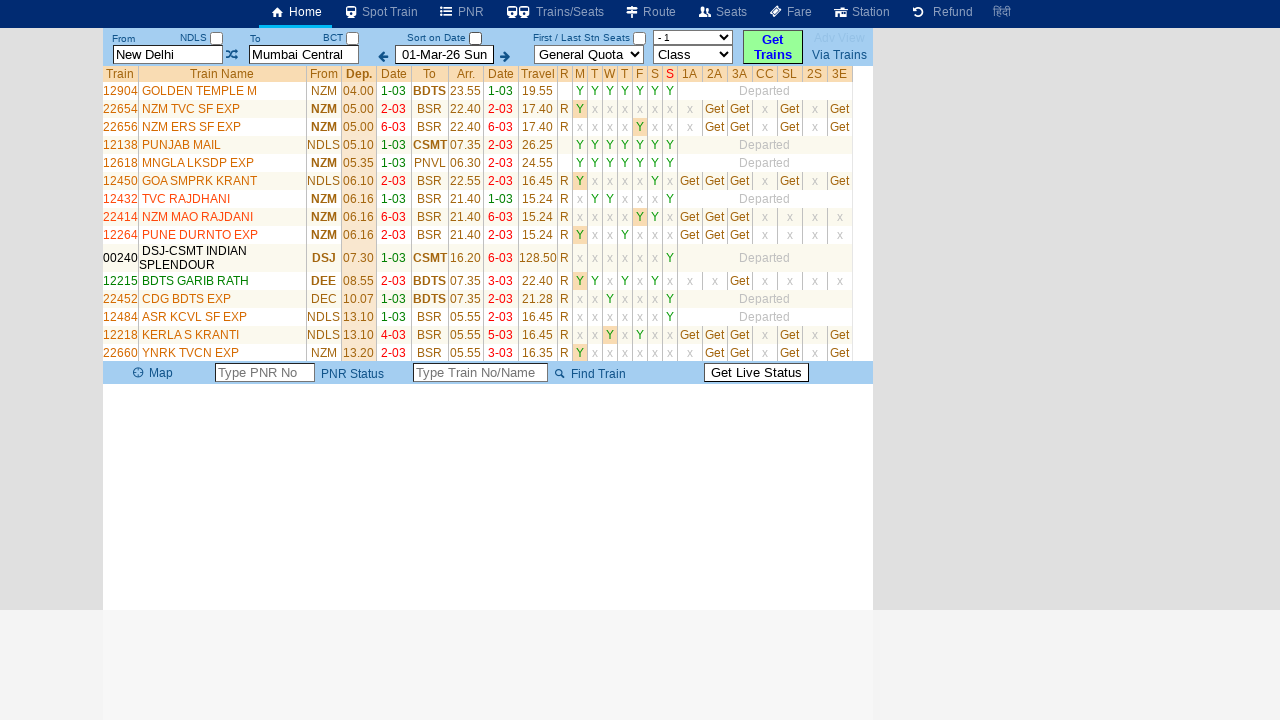

Waited 3 seconds for train results to load
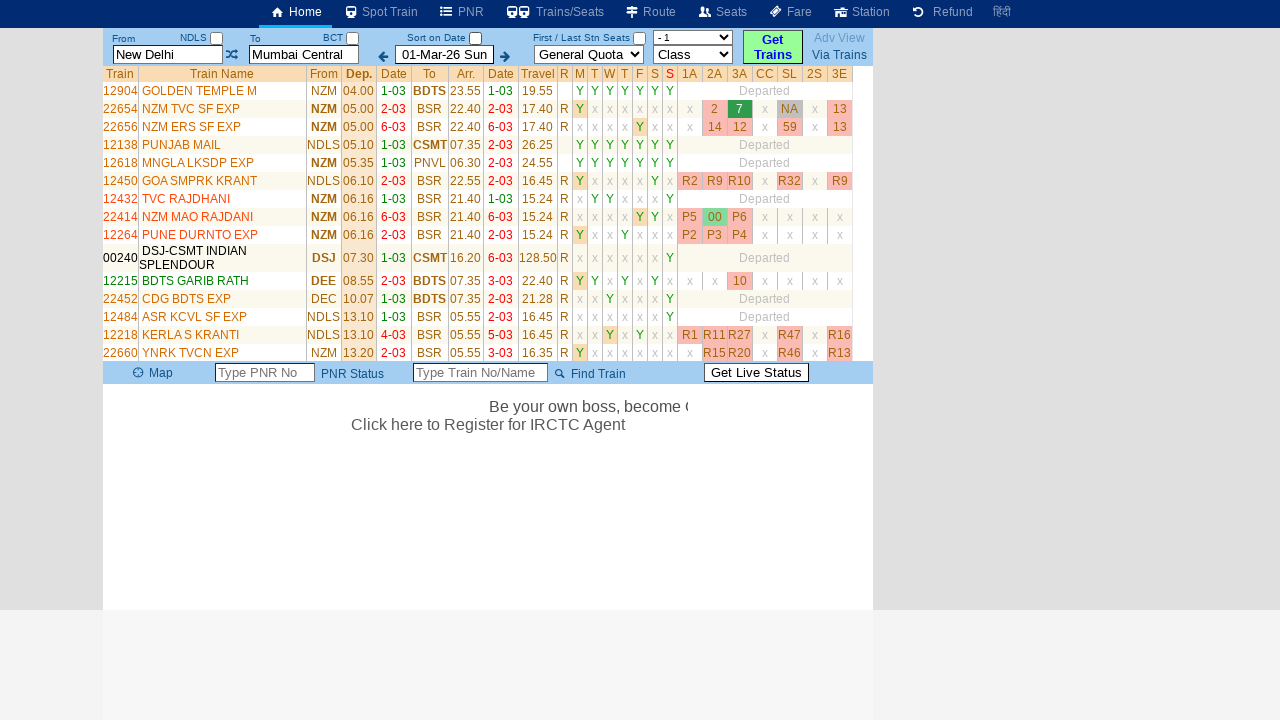

Verified train results table is displayed
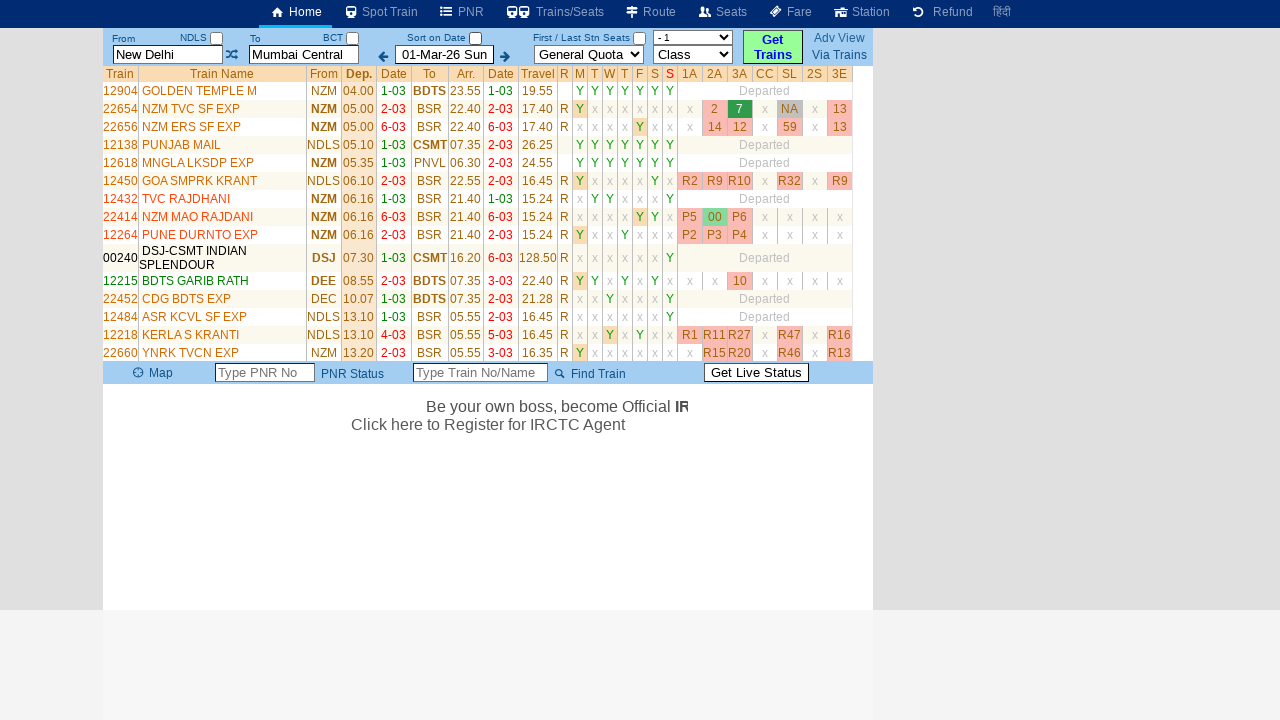

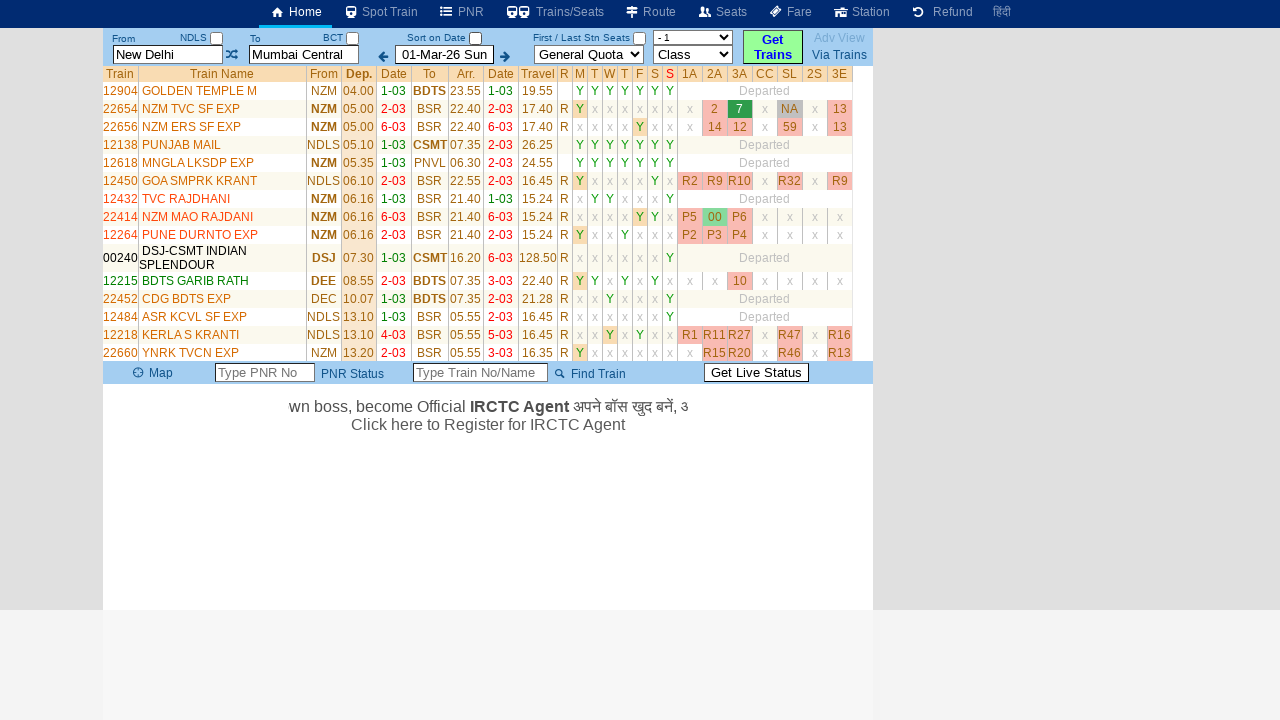